Tests radio button functionality by finding radio buttons in a group, checking which one is initially selected, clicking the "Cheese" radio button, and verifying the selection changed.

Starting URL: https://echoecho.com/htmlforms10.htm

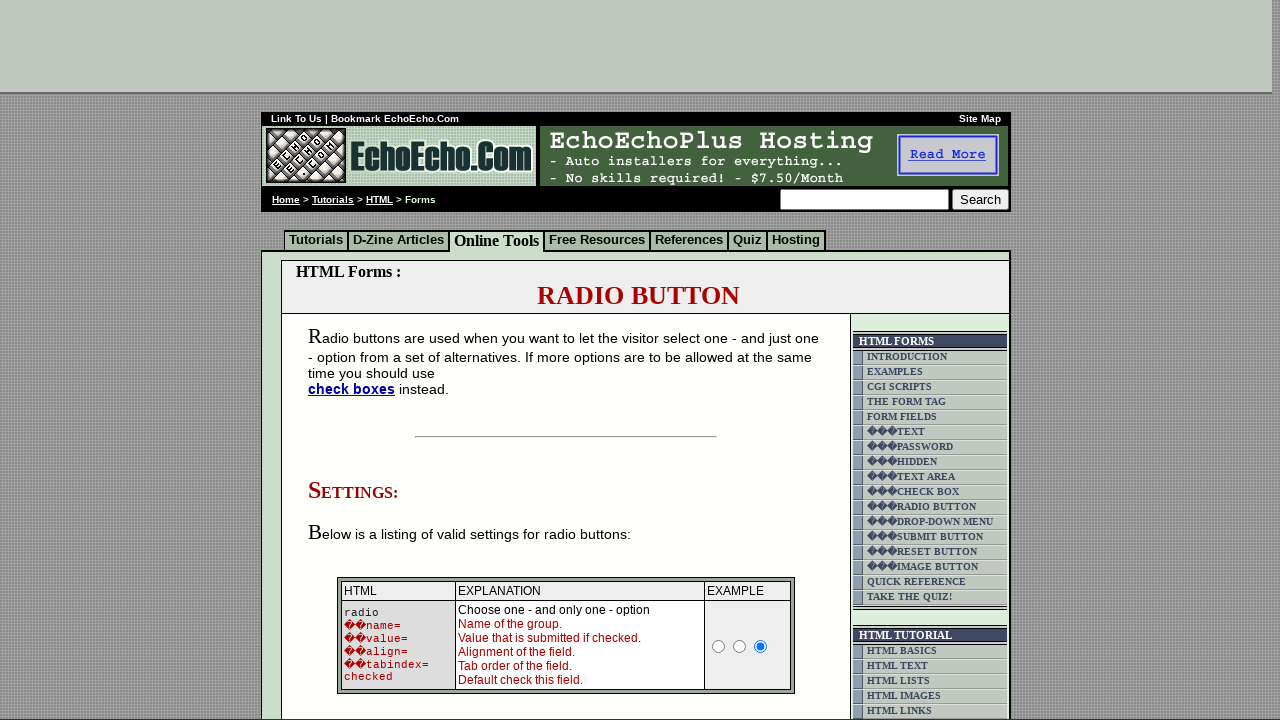

Waited for radio button group to load
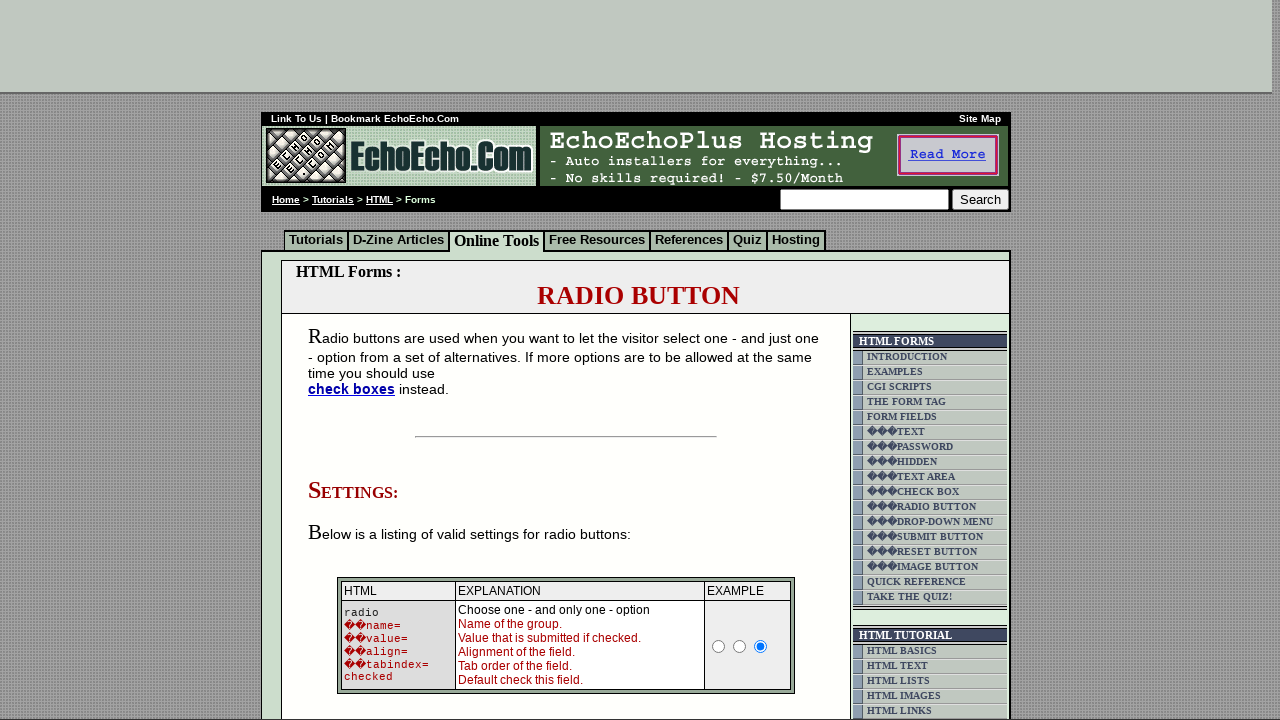

Located radio button group with 3 buttons
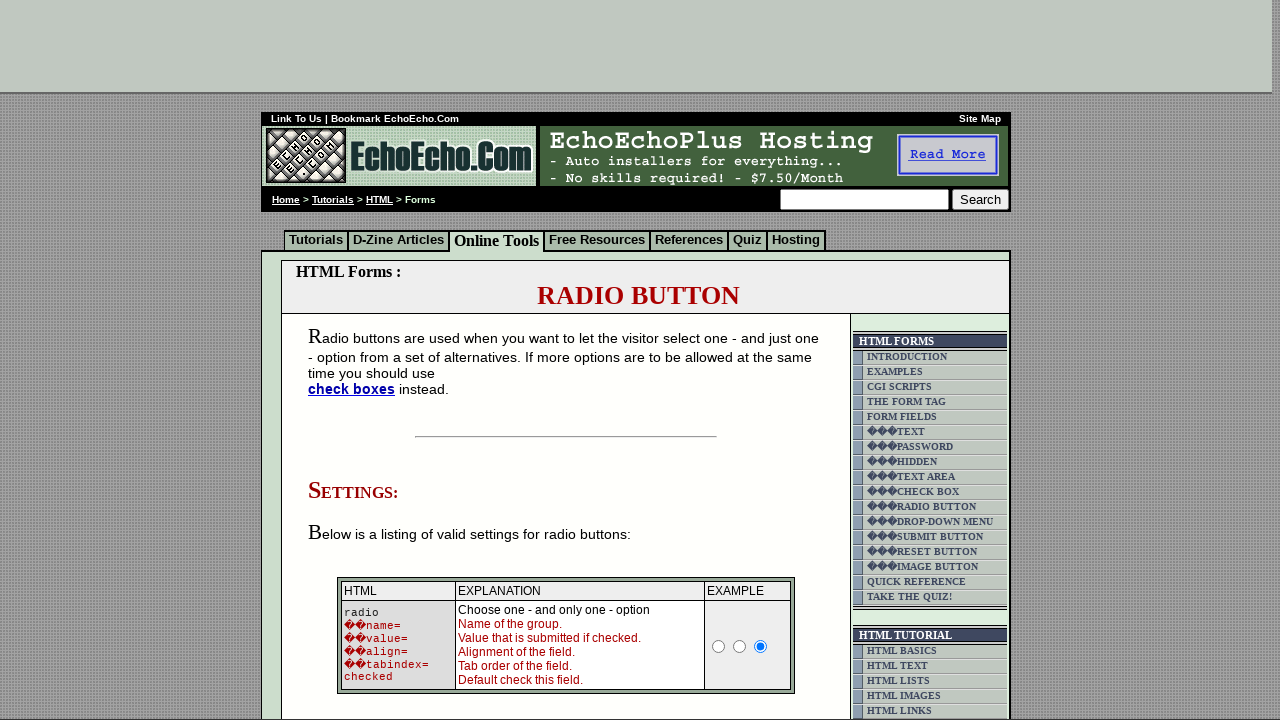

Checked initial selection - Butter is selected
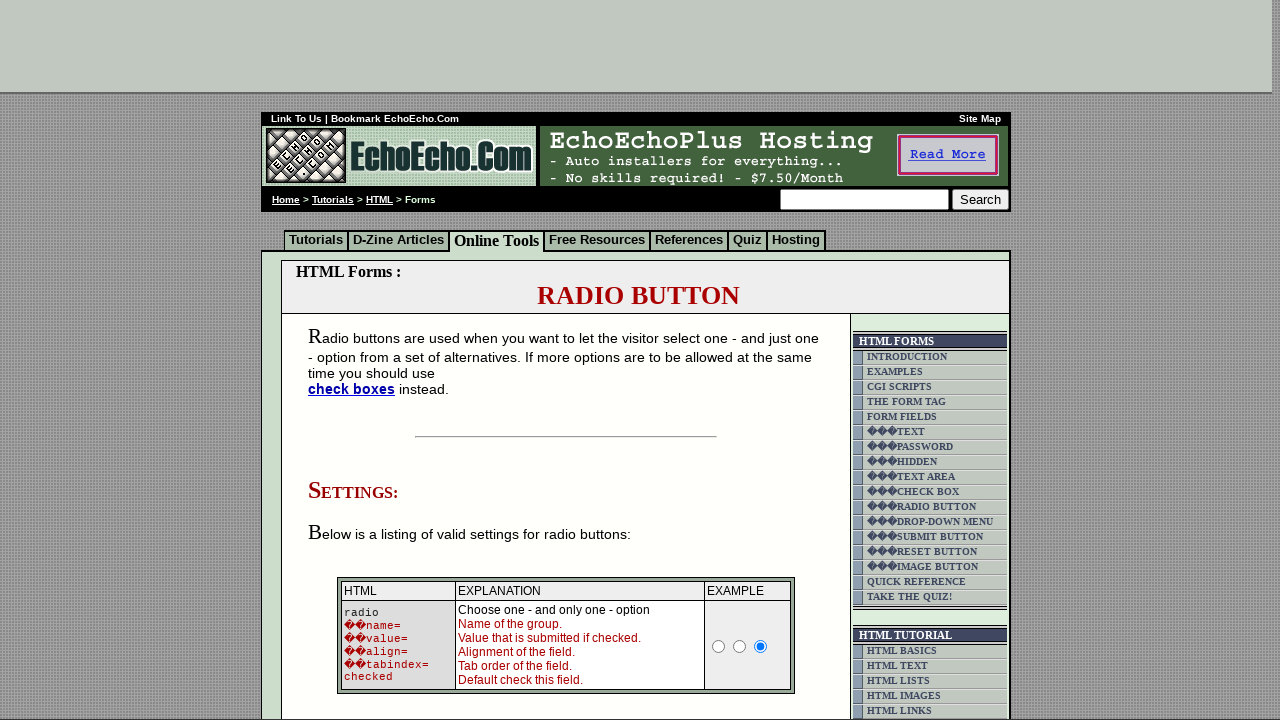

Clicked the Cheese radio button at (356, 360) on input[value='Cheese']
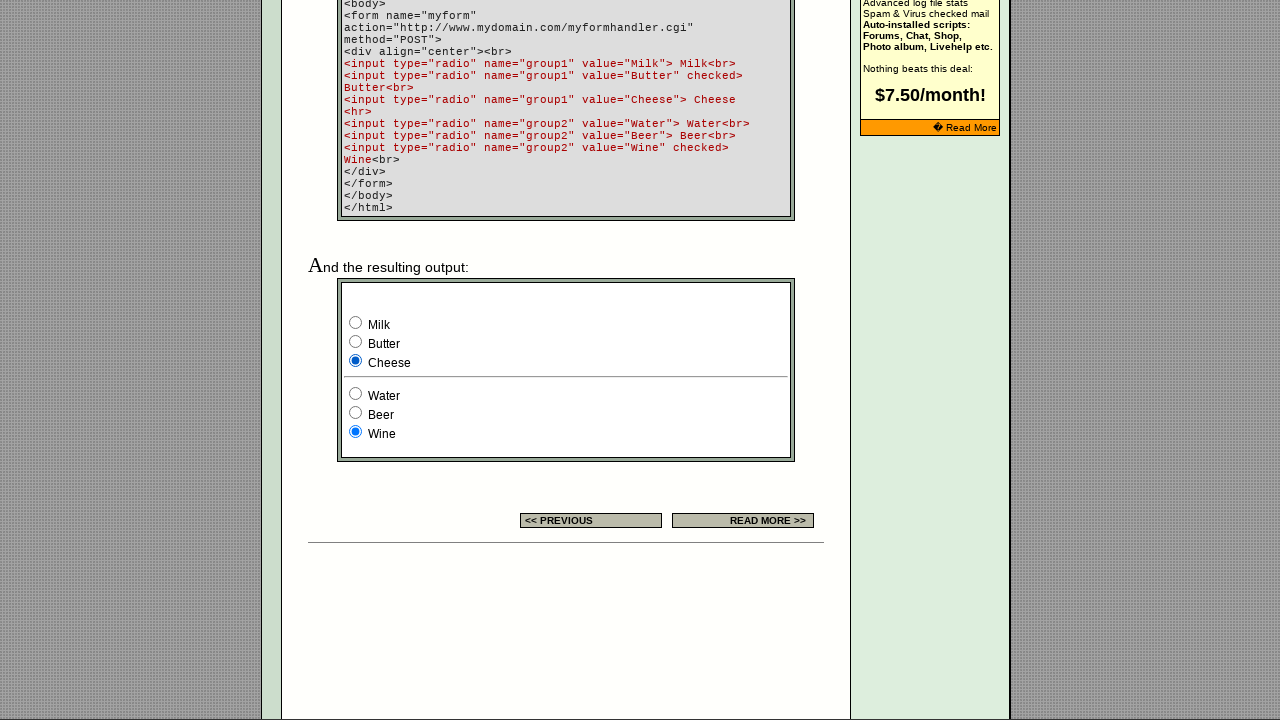

Verified selection changed - Cheese is now selected
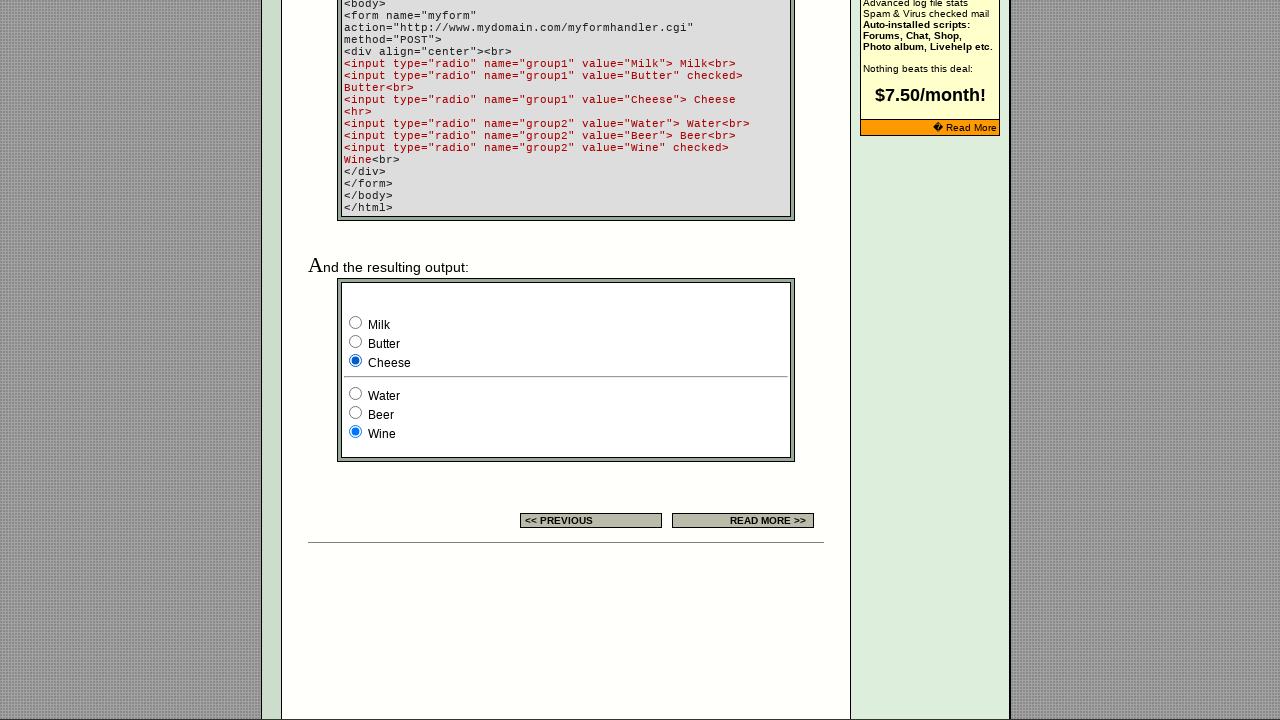

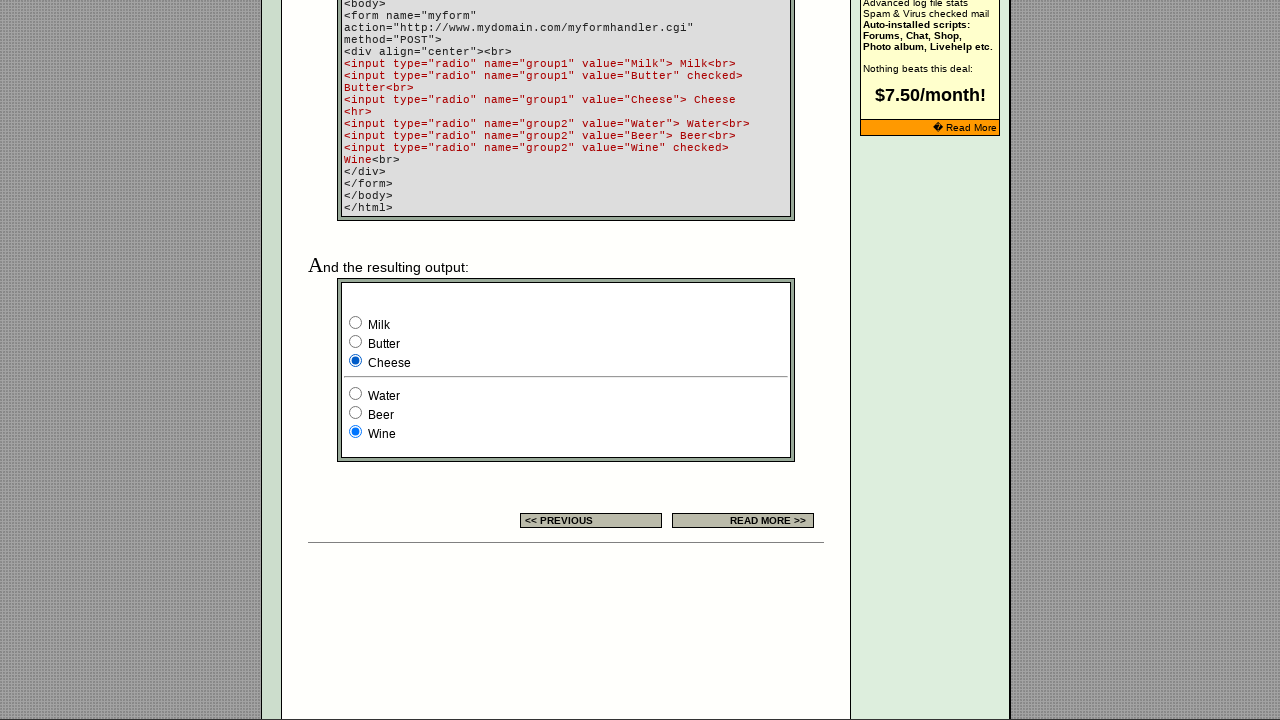